Tests a web form by filling in the textarea field and submitting, then verifies the success message is displayed

Starting URL: https://www.selenium.dev/selenium/web/web-form.html

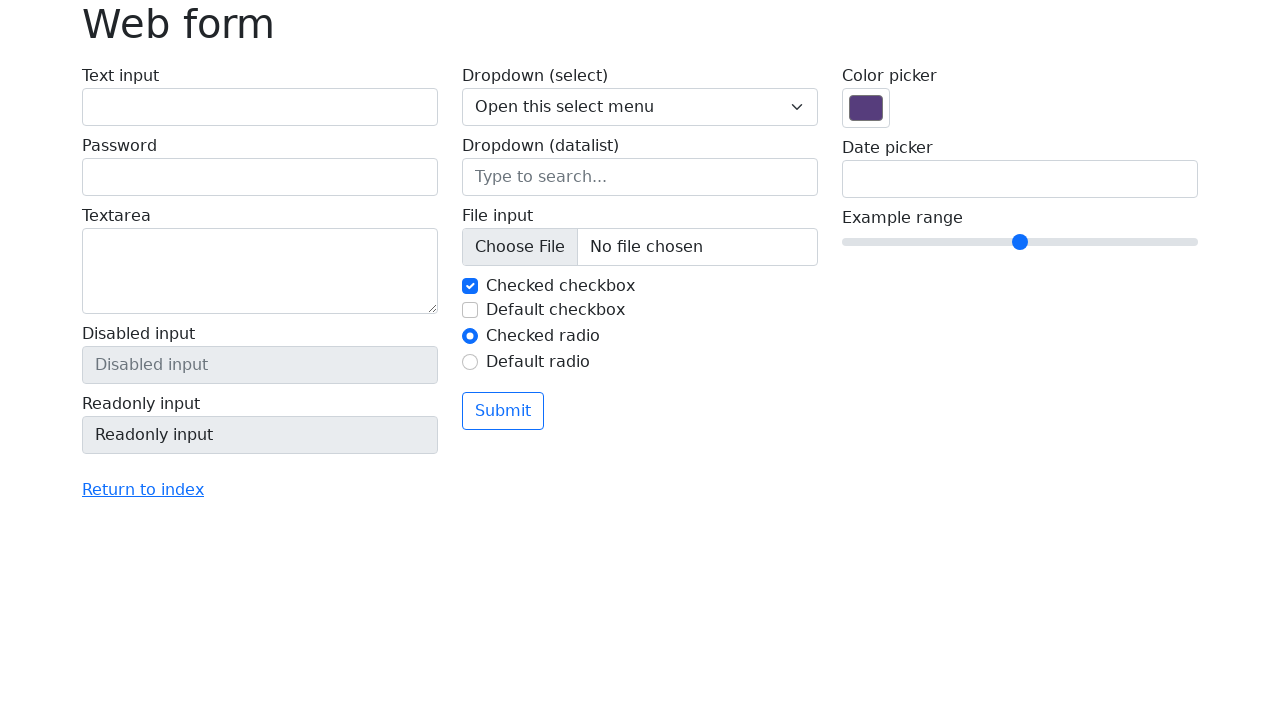

Filled textarea field with 'Hello world' on textarea[name='my-textarea']
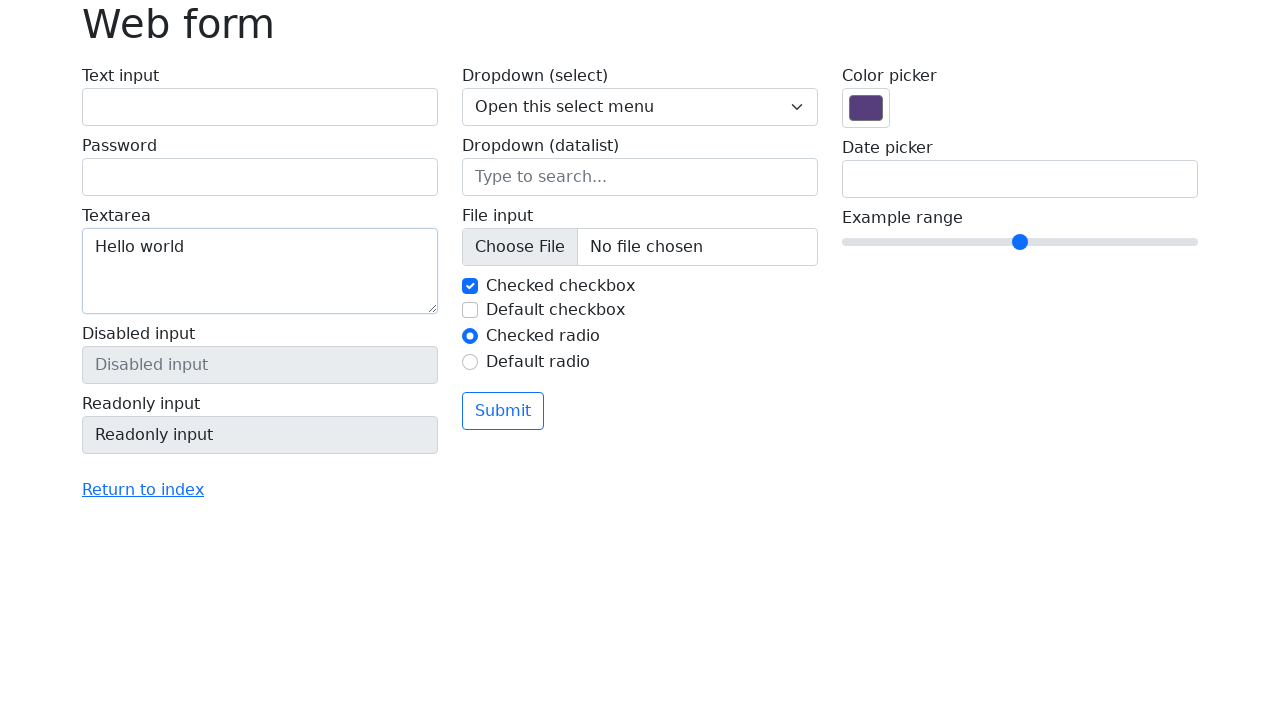

Clicked submit button at (503, 411) on button
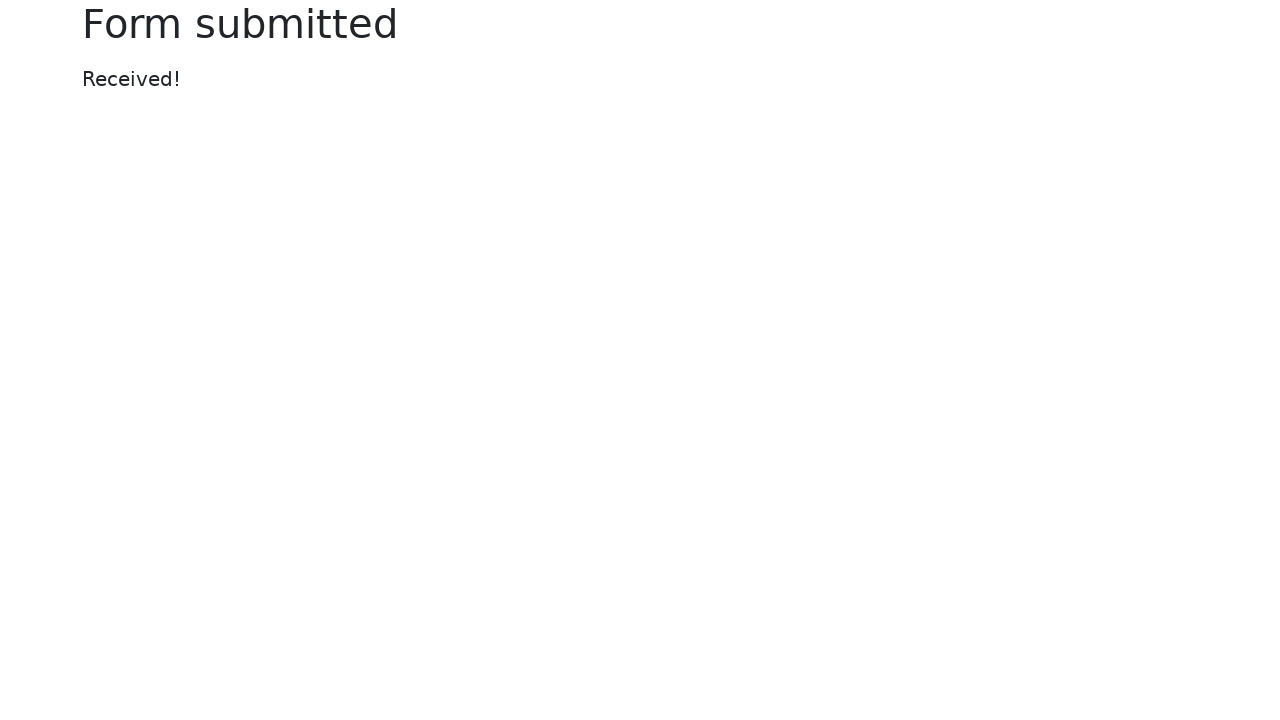

Success message displayed
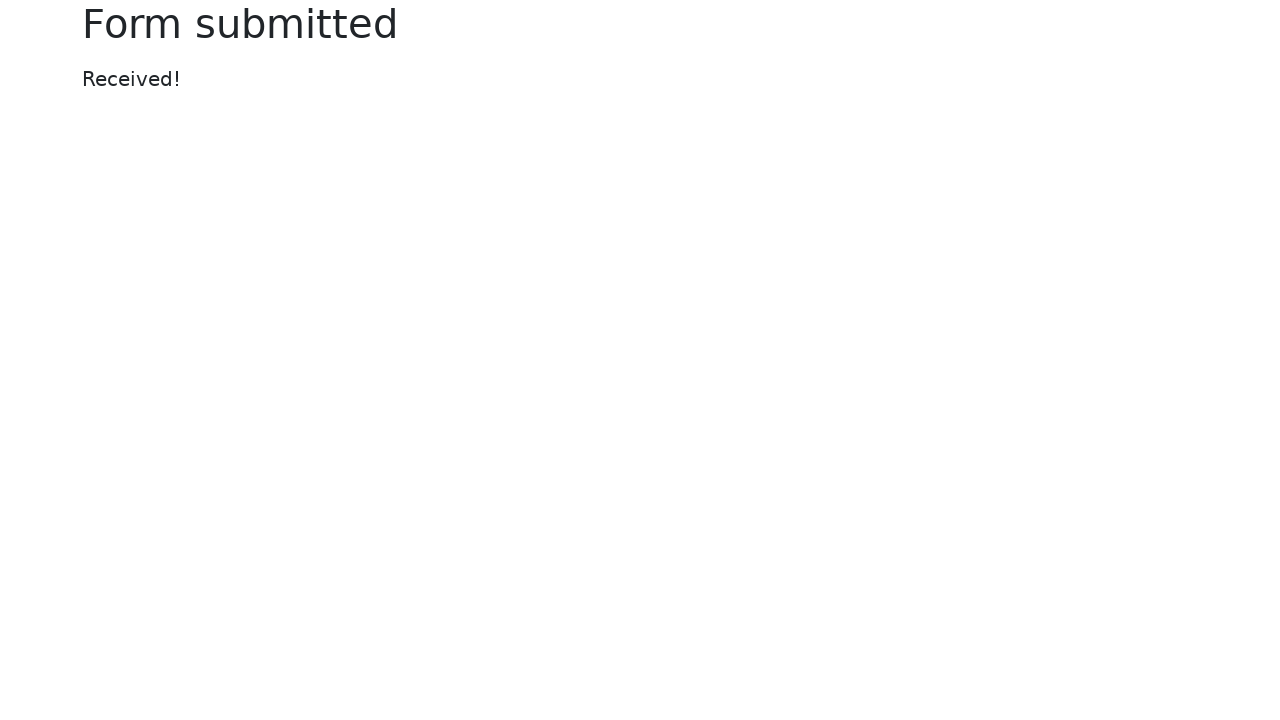

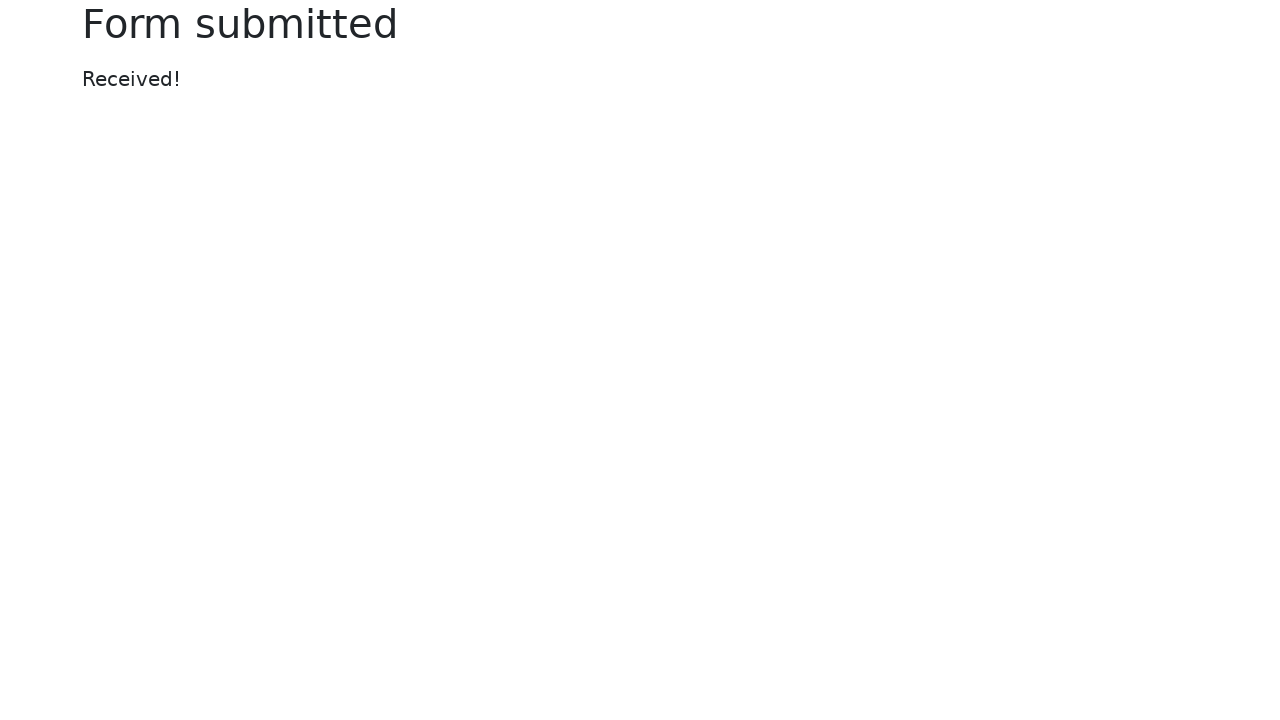